Tests JavaScript execution by navigating to W3C standards page and scrolling down the page using execute_script

Starting URL: https://www.w3.org/standards

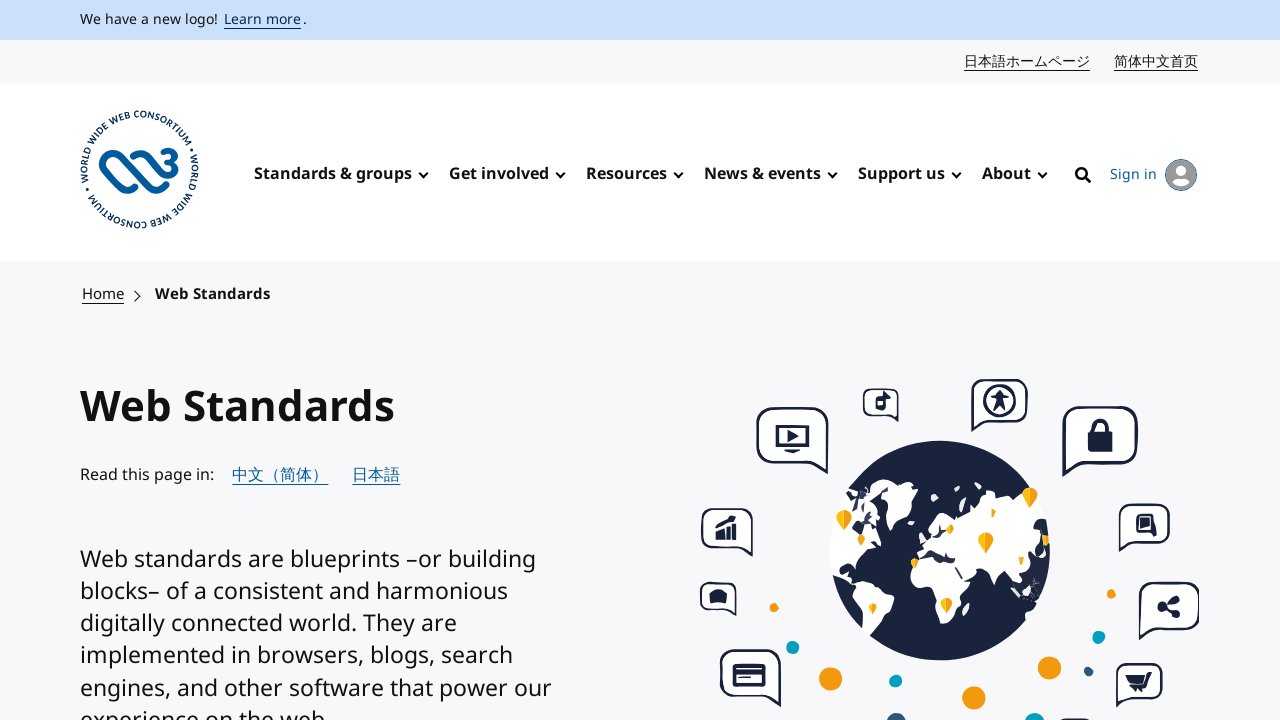

Navigated to W3C standards page
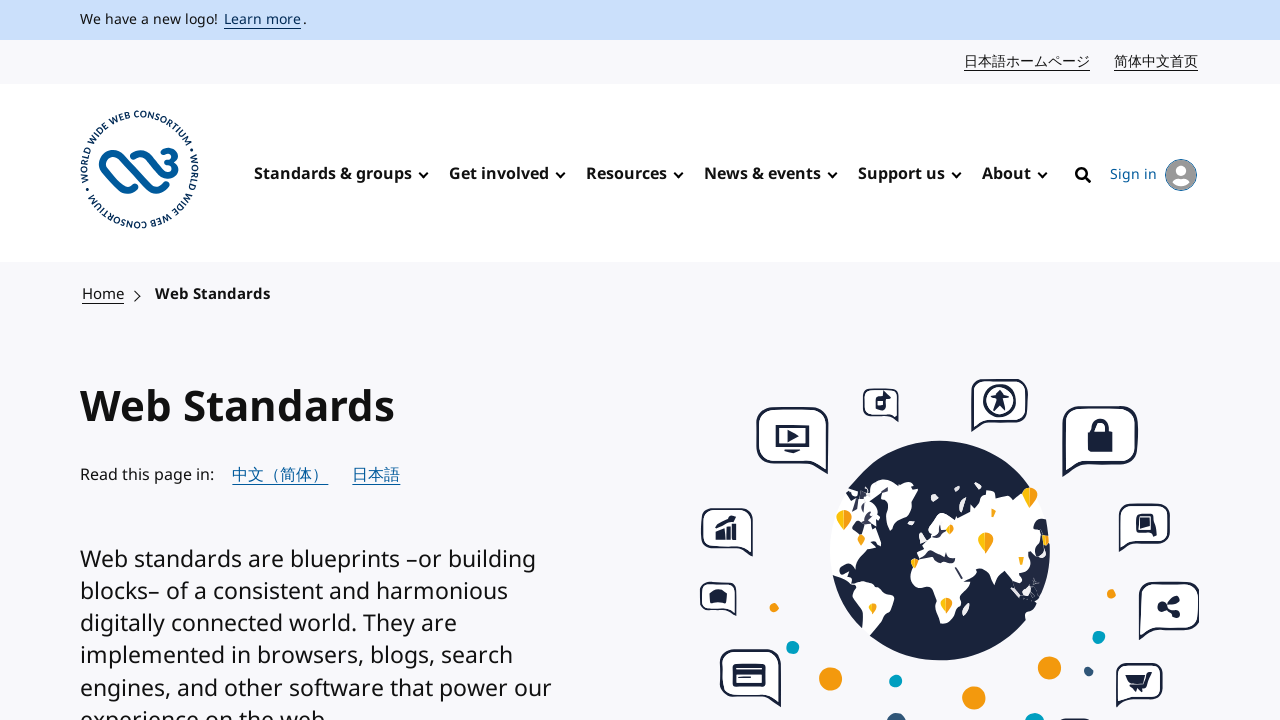

Executed JavaScript to scroll down the page
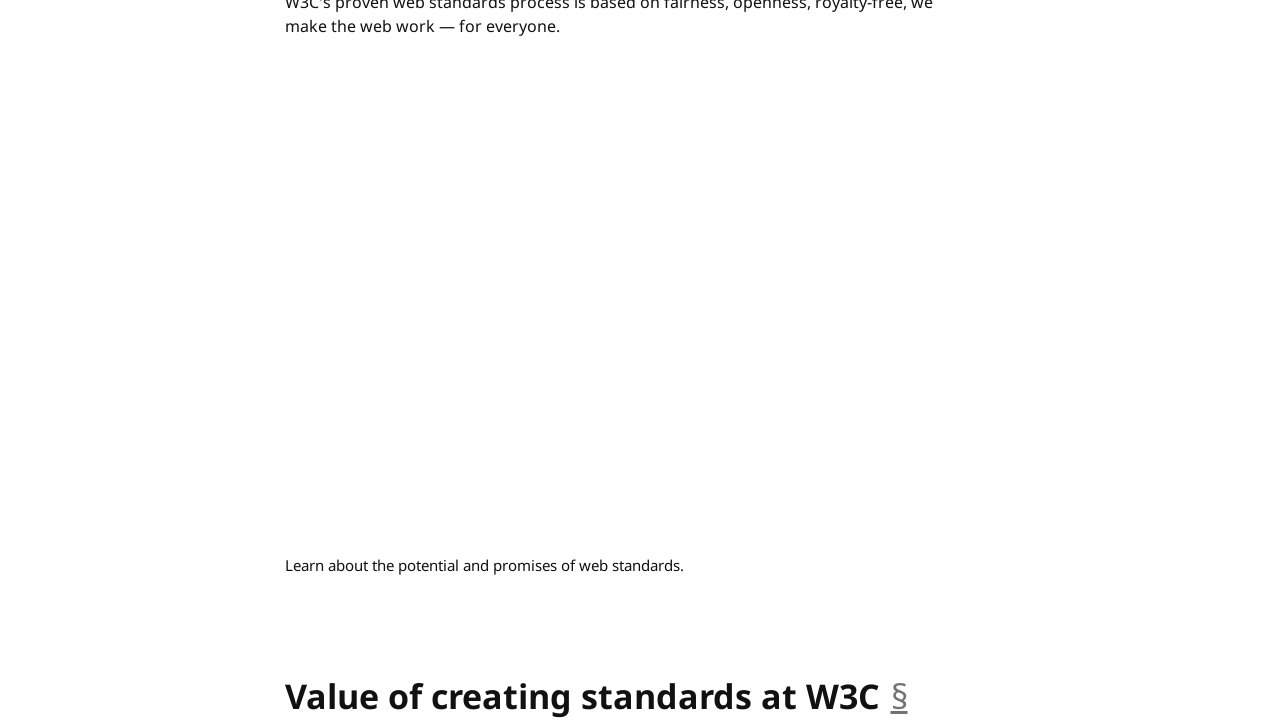

Waited for scroll animation to complete
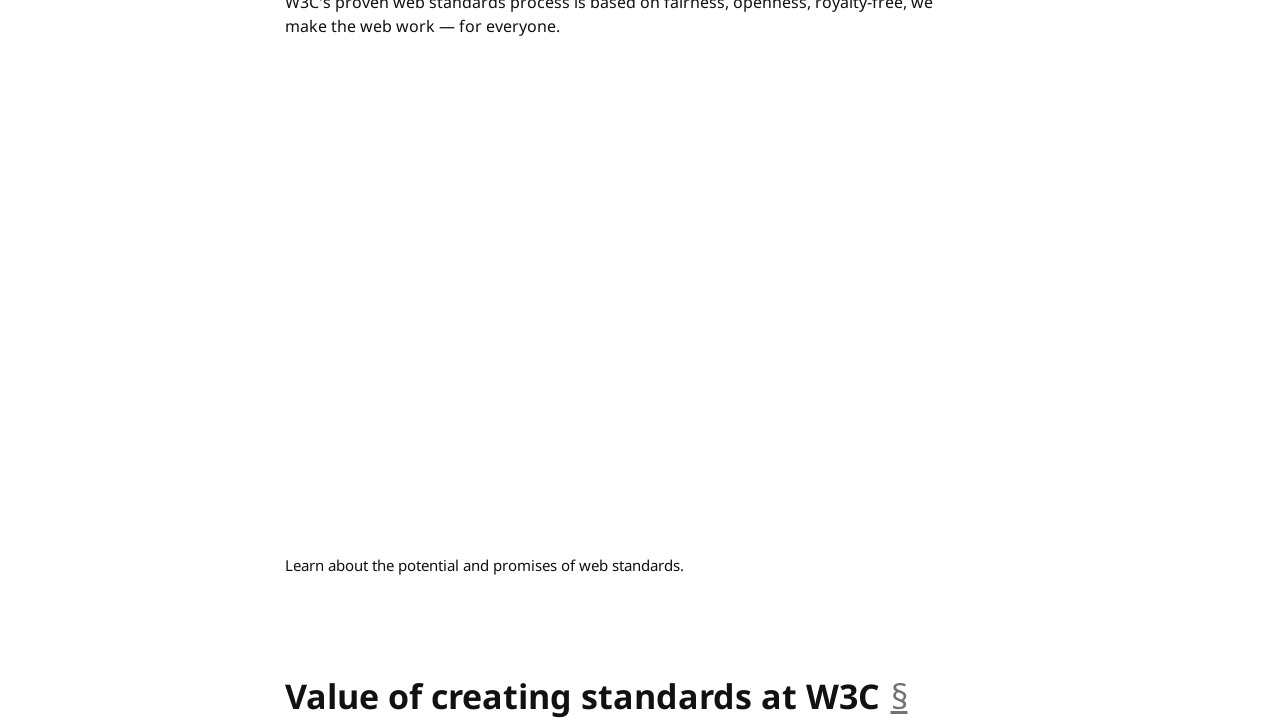

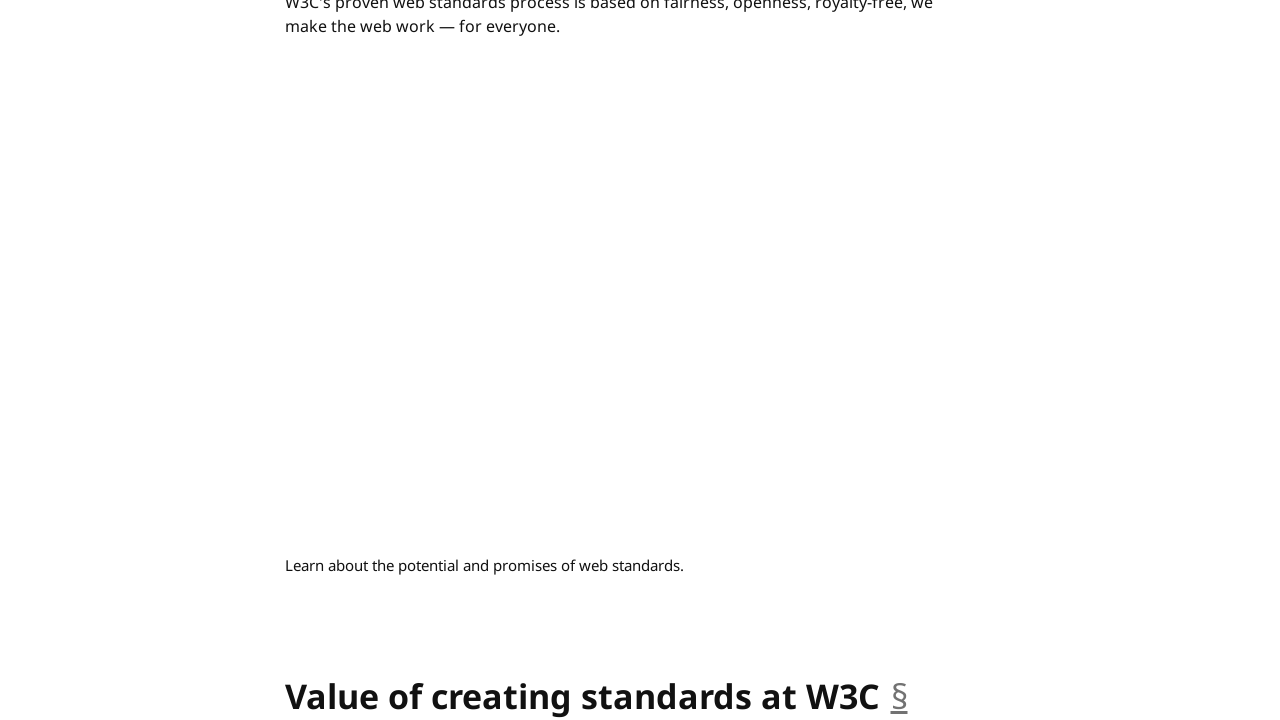